Tests the jQuery UI draggable functionality by switching to an iframe and dragging an element to a new position

Starting URL: https://jqueryui.com/draggable/

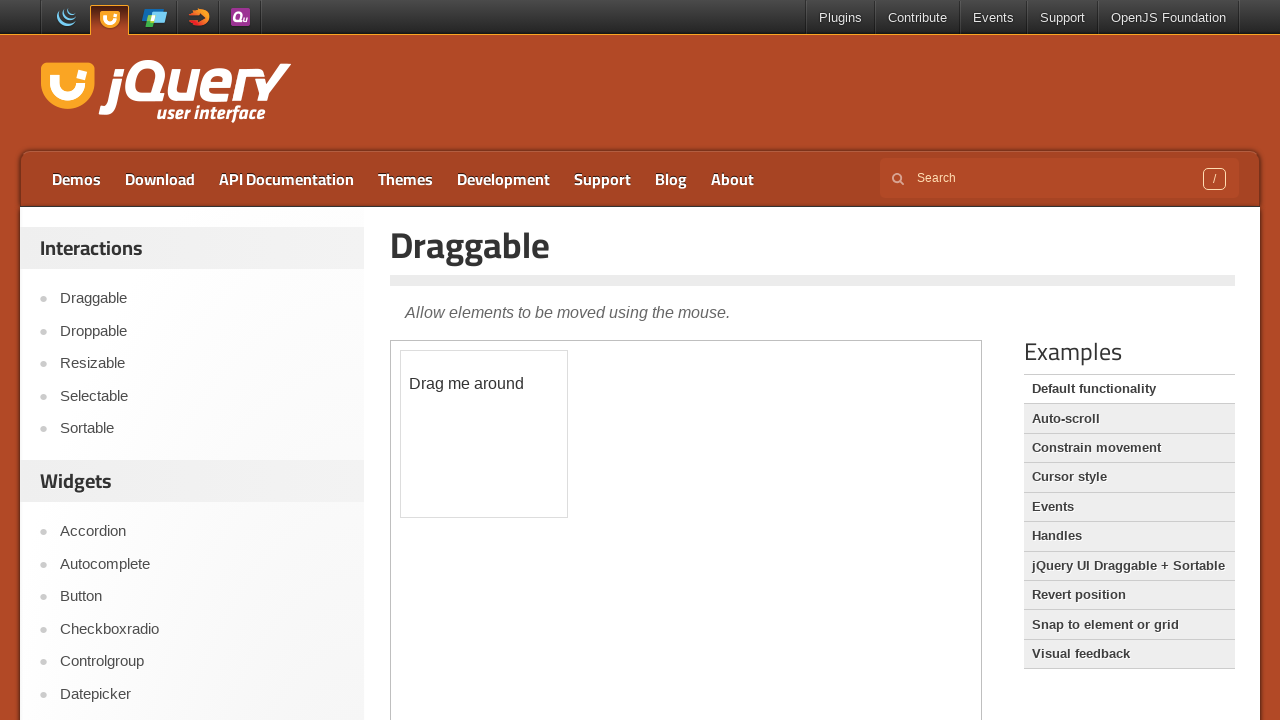

Located the demo-frame iframe containing draggable functionality
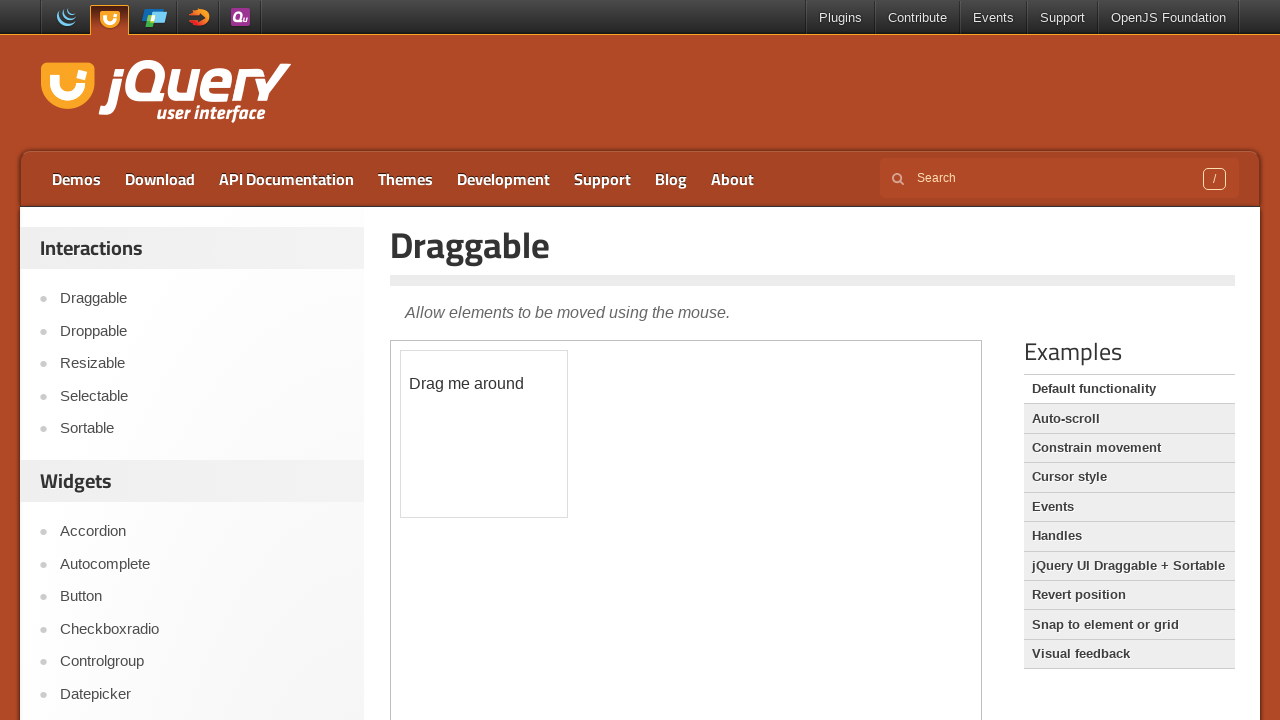

Located the draggable element with id 'draggable' within the iframe
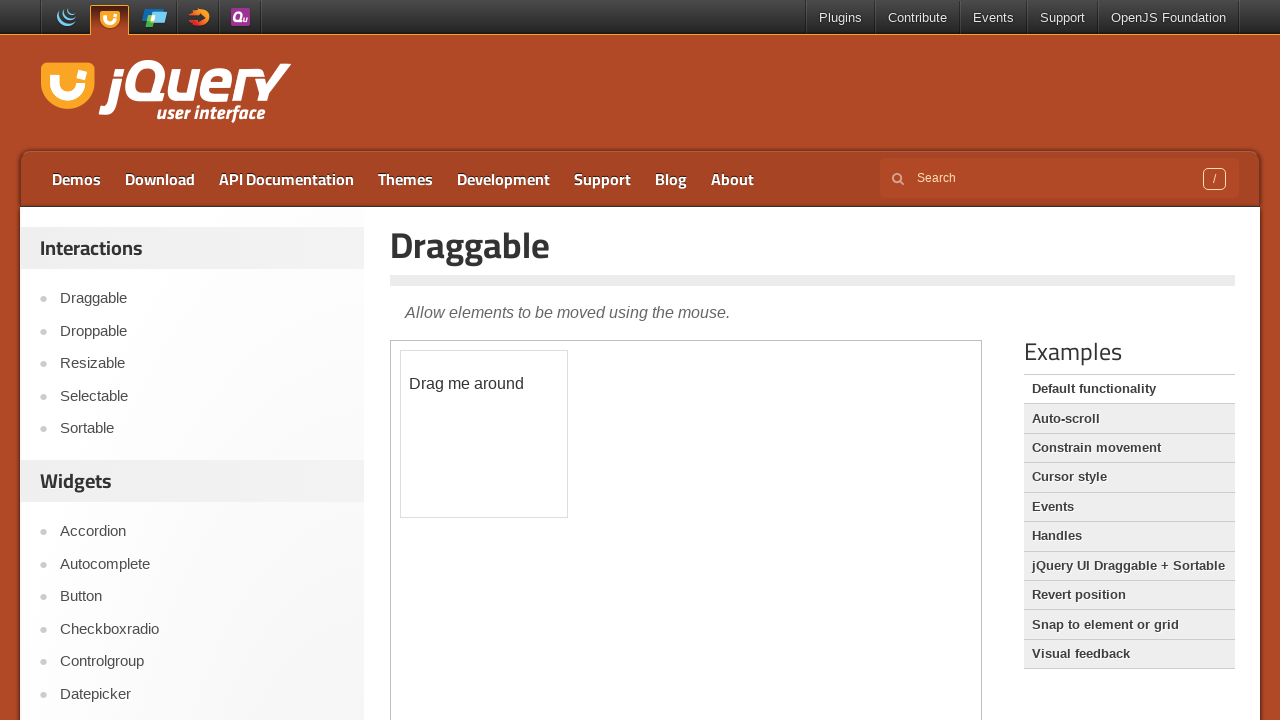

Dragged the element 150 pixels horizontally and 150 pixels vertically at (551, 501)
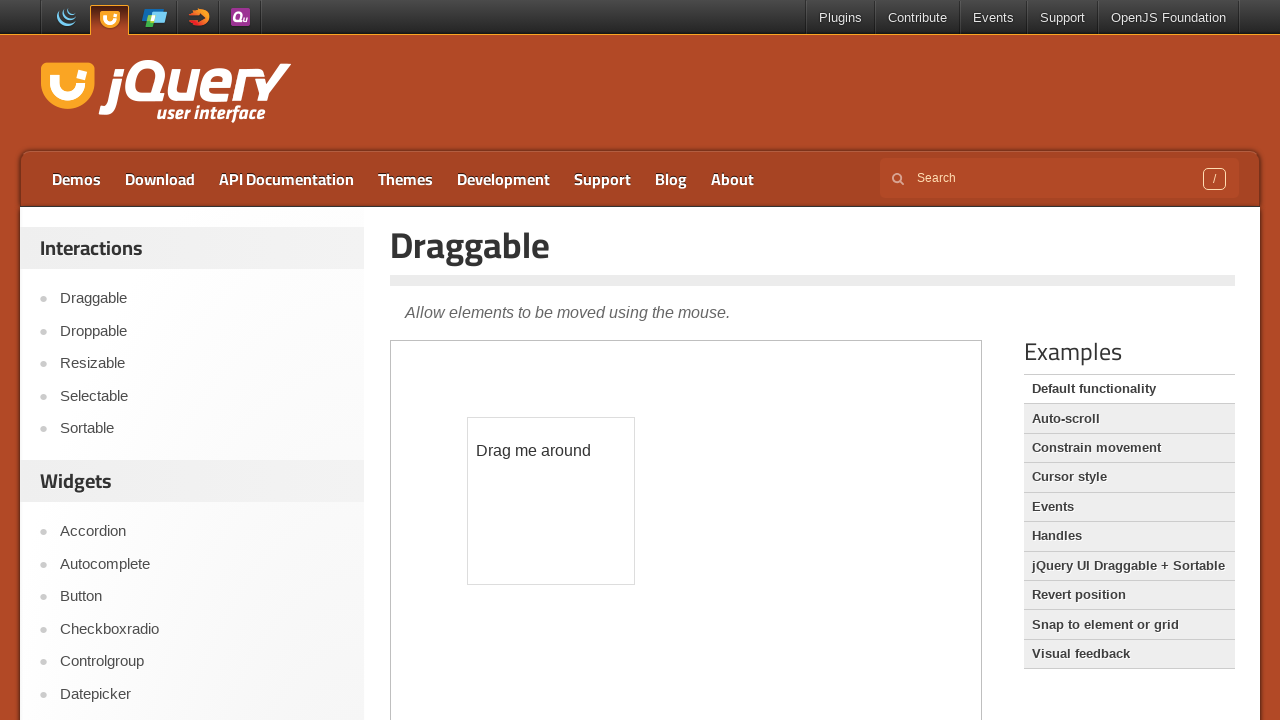

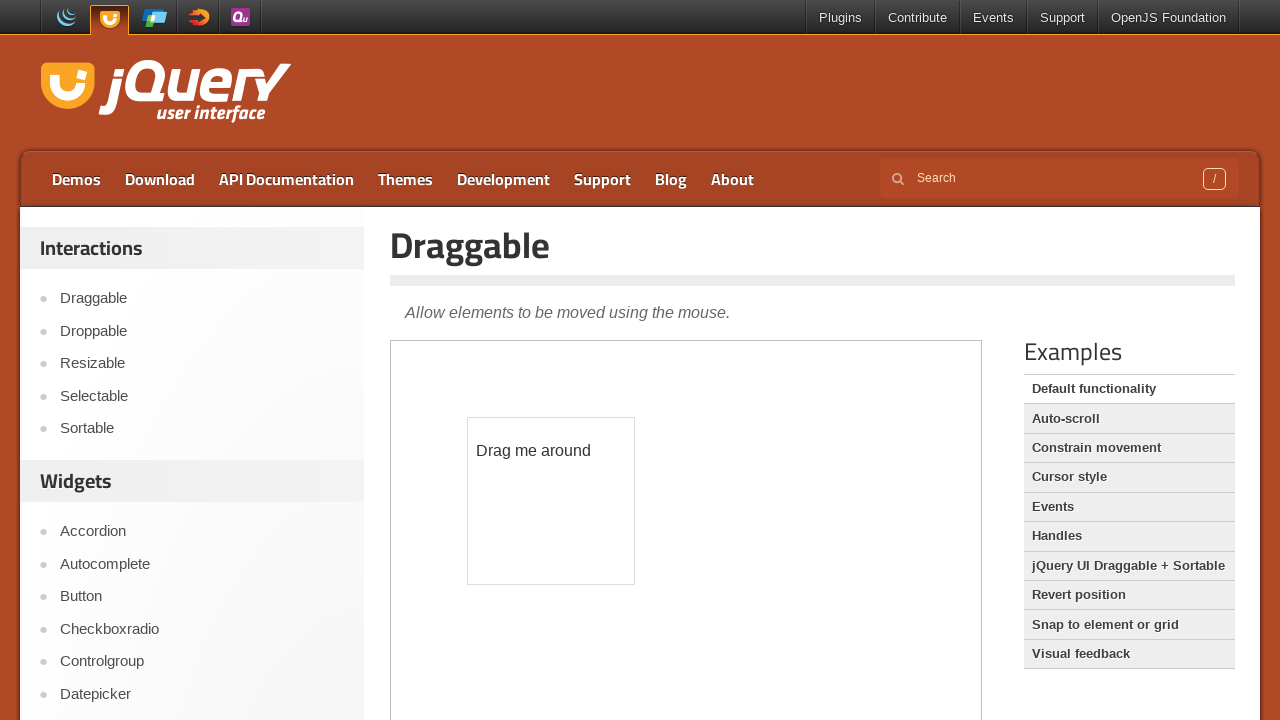